Tests dynamic controls by clicking an Enable button, waiting for an input field to become enabled, then typing text into it

Starting URL: https://the-internet.herokuapp.com/dynamic_controls

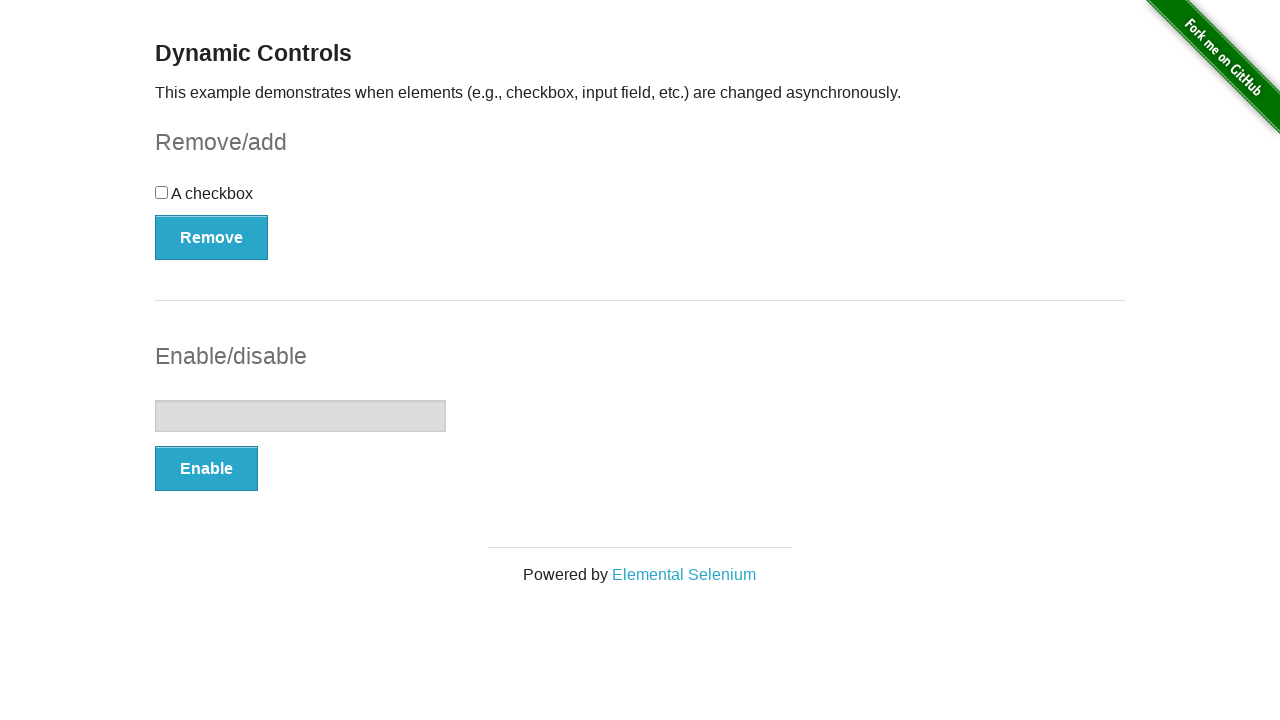

Clicked the Enable button at (206, 469) on xpath=//button[text()='Enable']
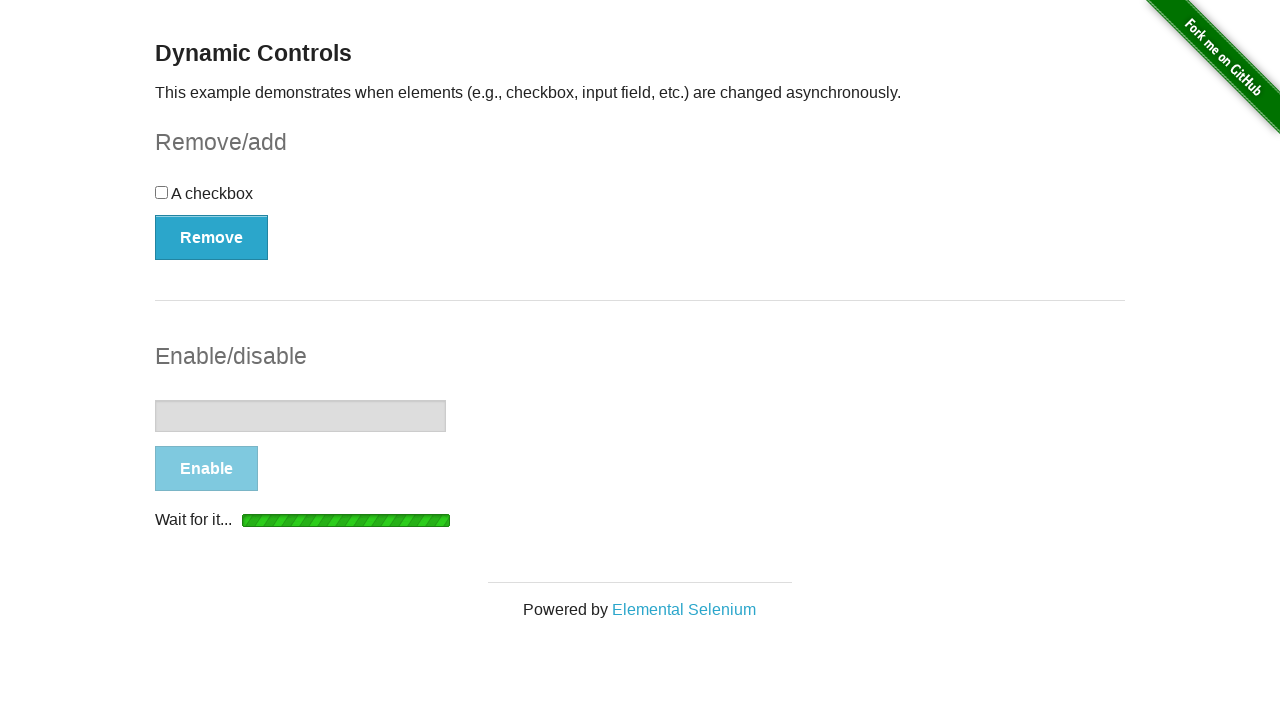

Input field is now visible
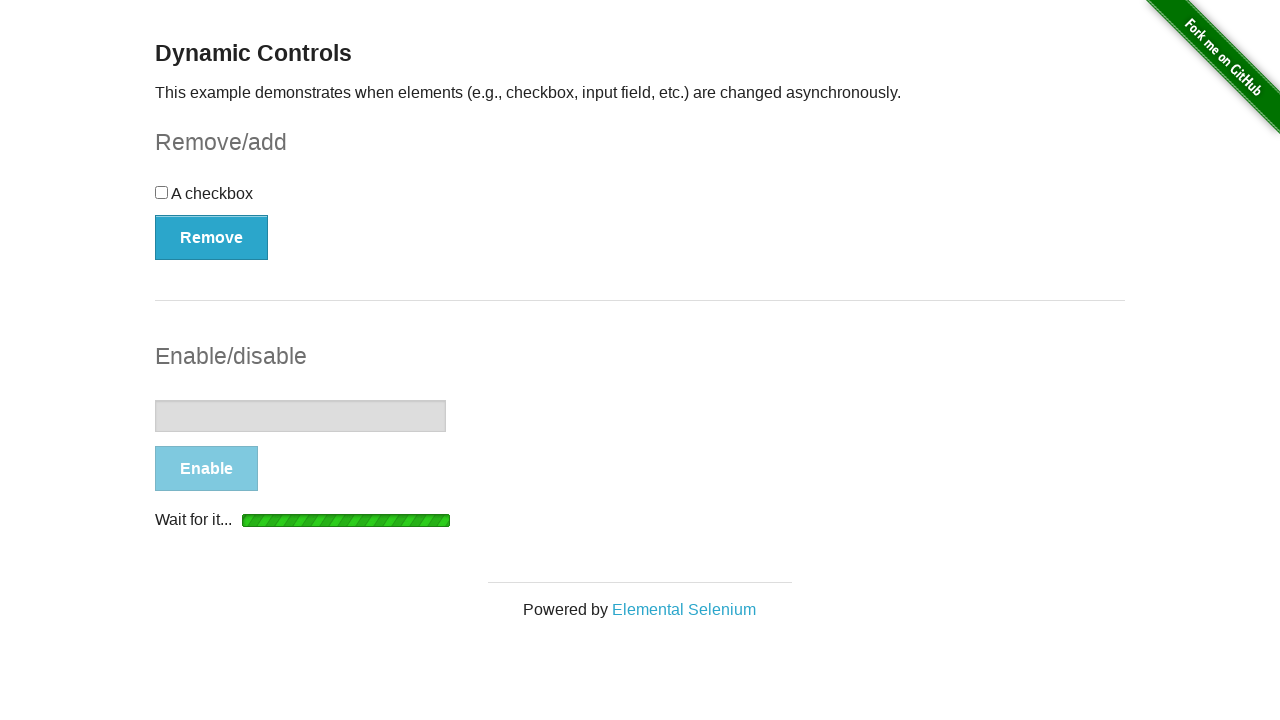

Input field element confirmed visible
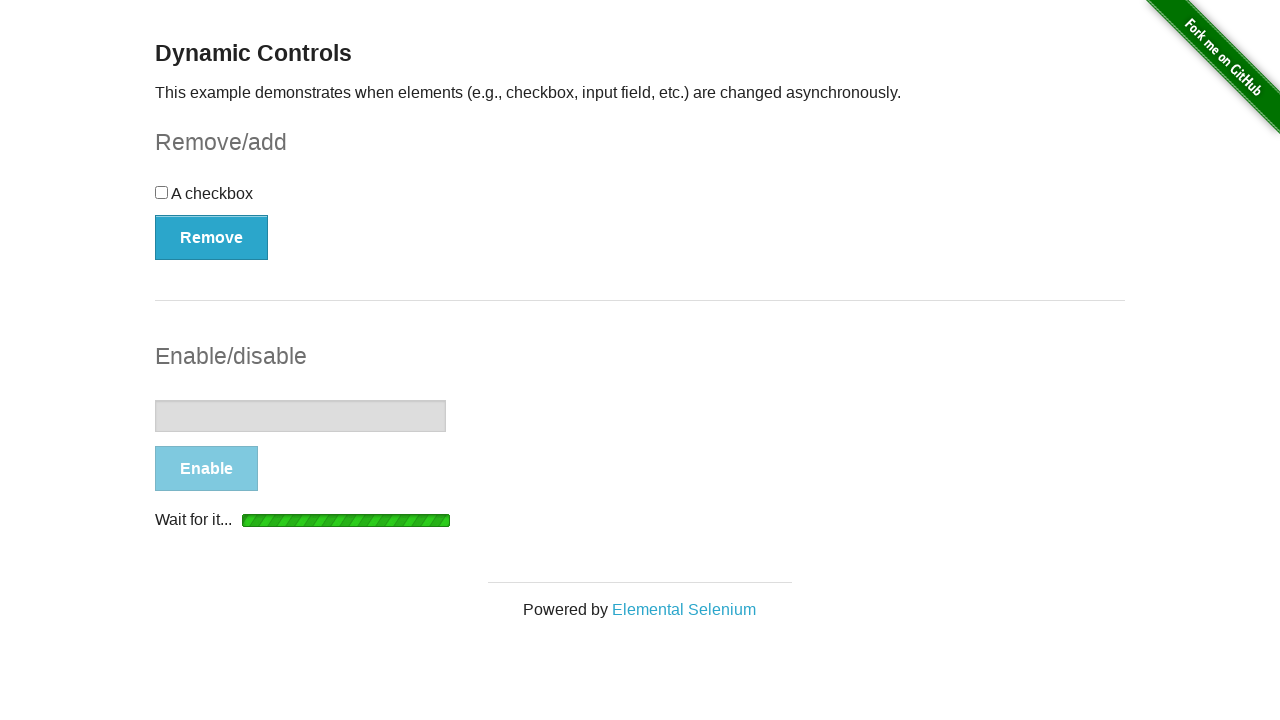

Input field is now enabled (not disabled)
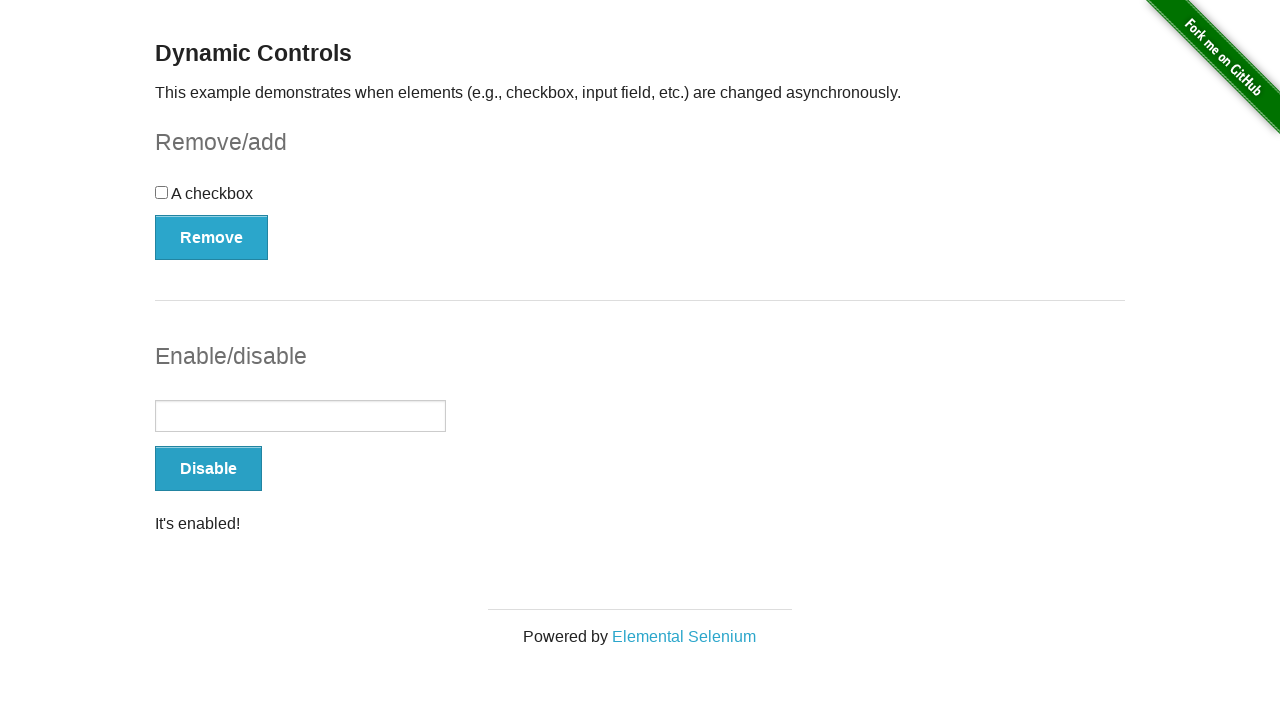

Typed 'Batch 2 was here' into the input field on //input[@type='text']
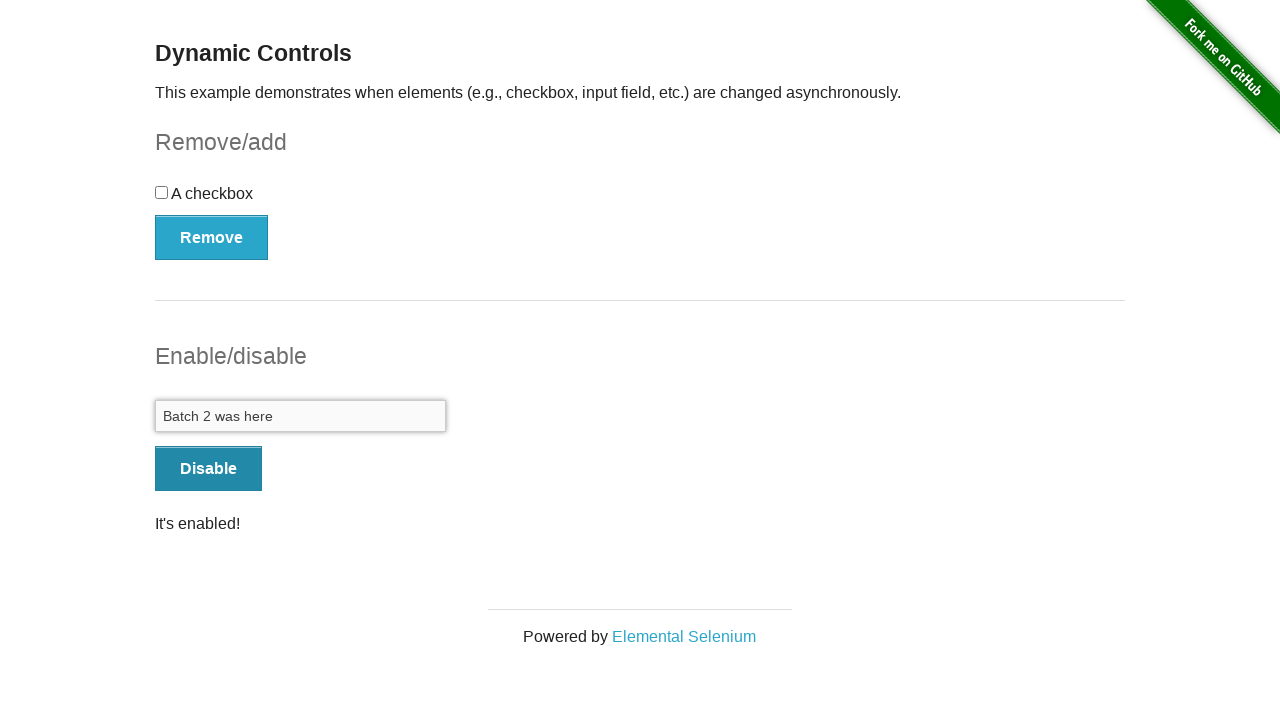

Verified success message: 'It's enabled!'
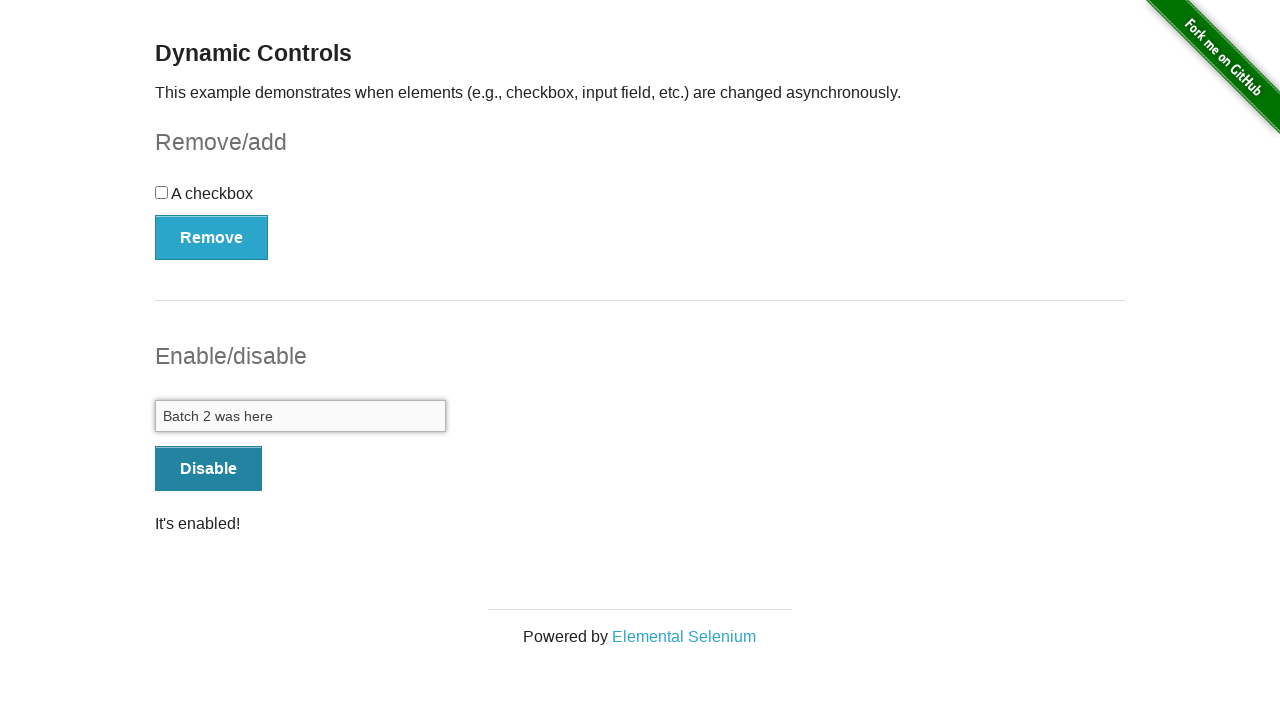

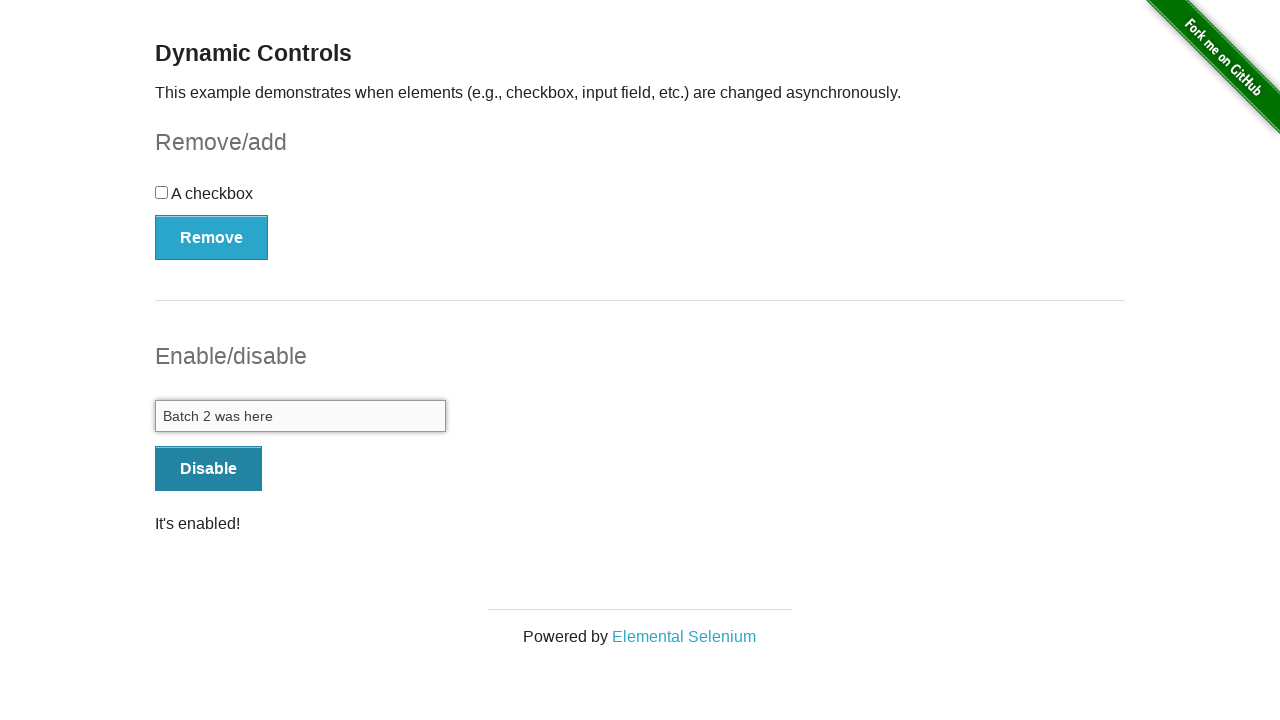